Tests navigation to Checkboxes page and verifies the checkboxes are present

Starting URL: https://the-internet.herokuapp.com/

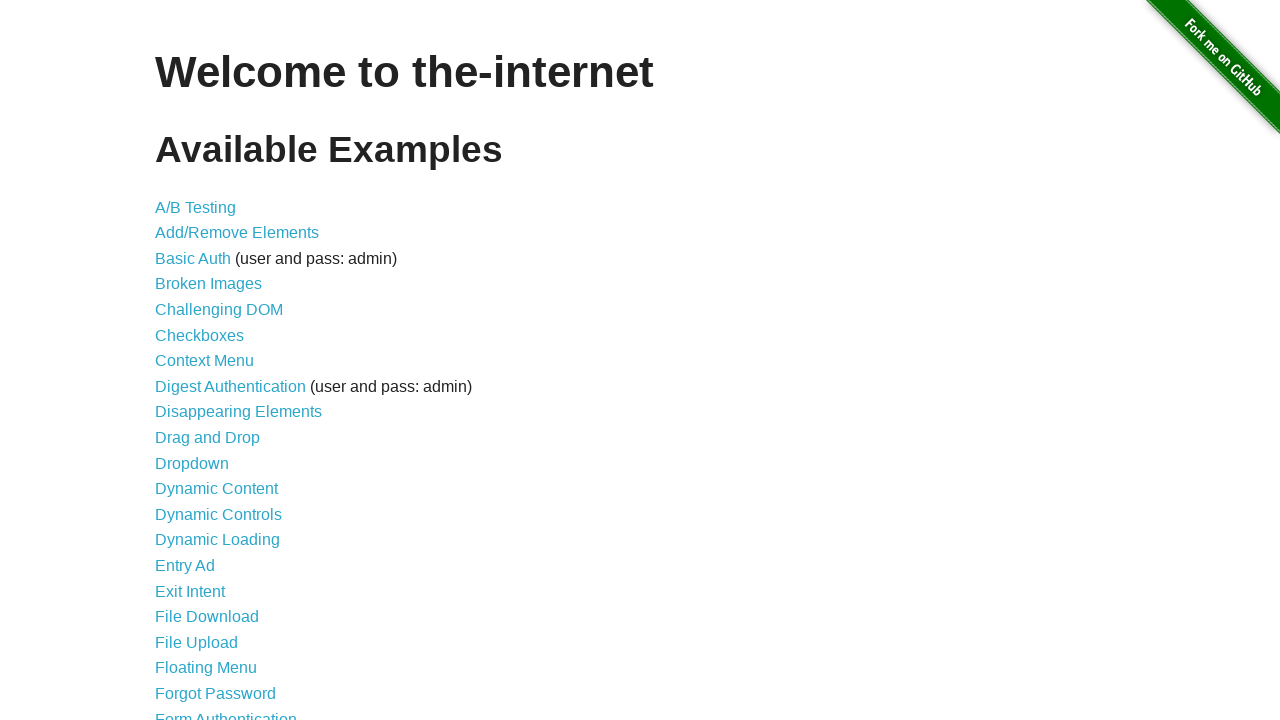

Clicked on Checkboxes link at (200, 335) on a[href='/checkboxes']
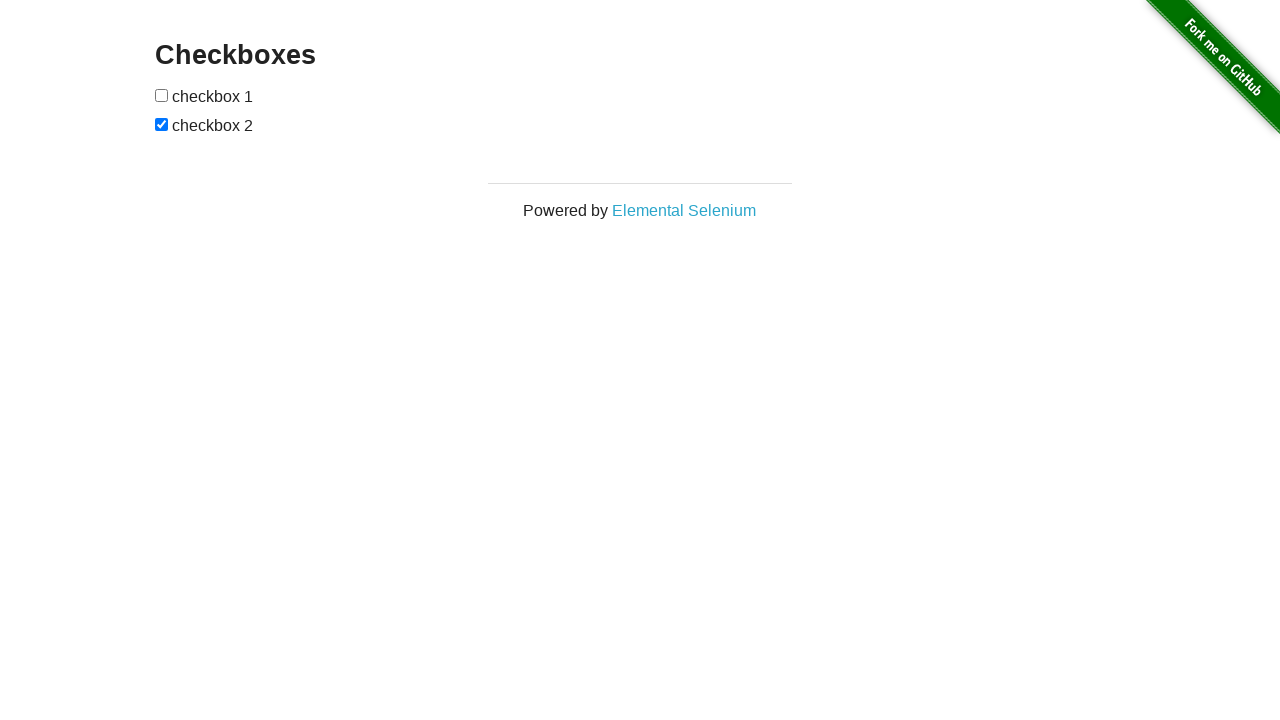

Checkboxes page heading loaded
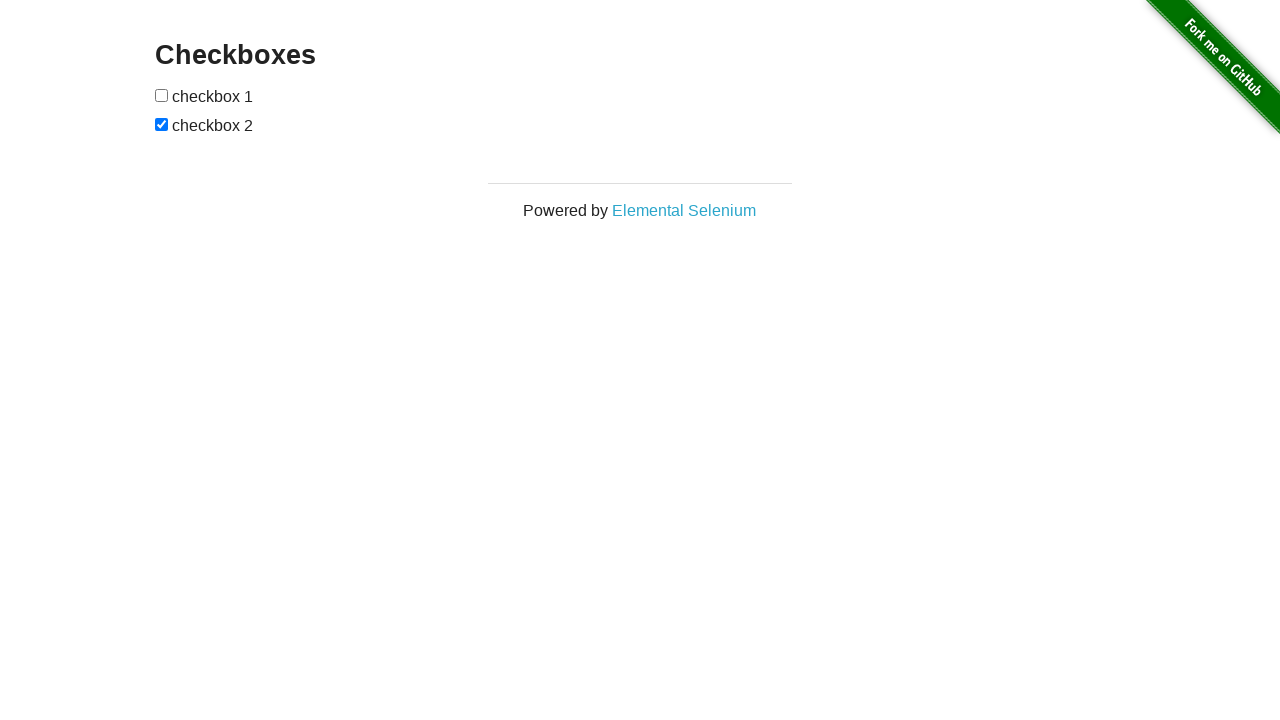

Verified checkboxes are present on the page
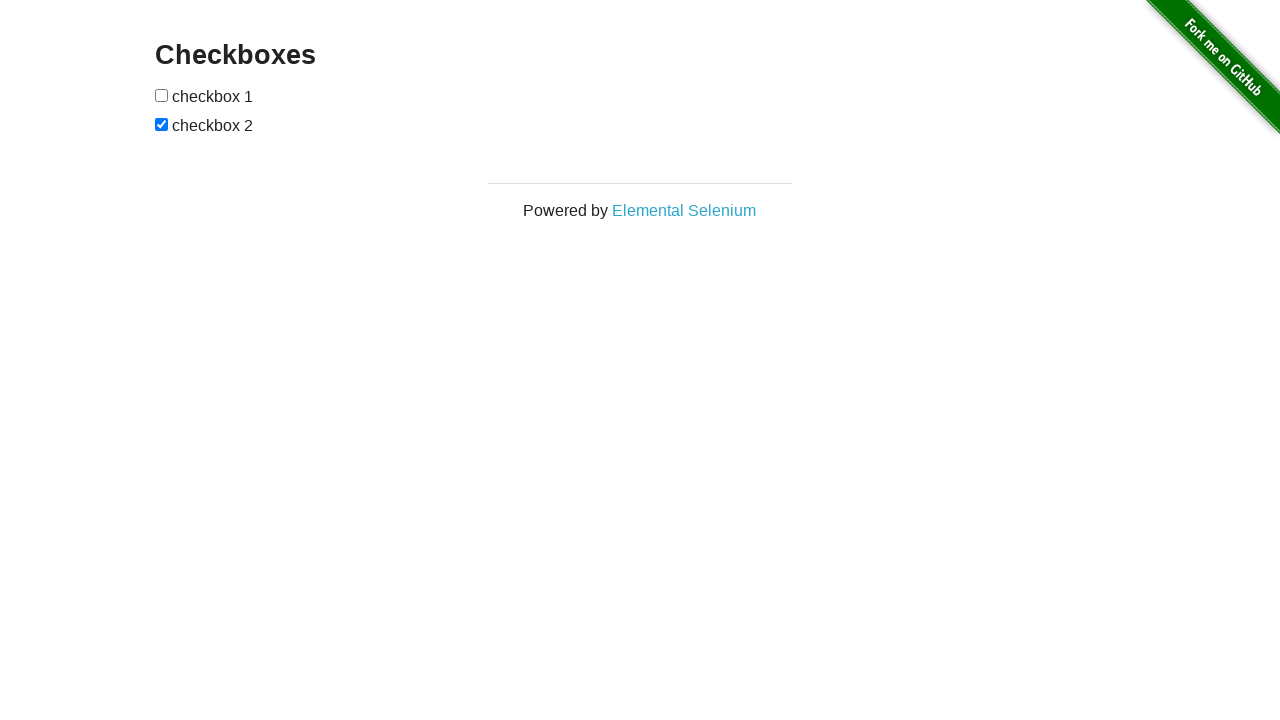

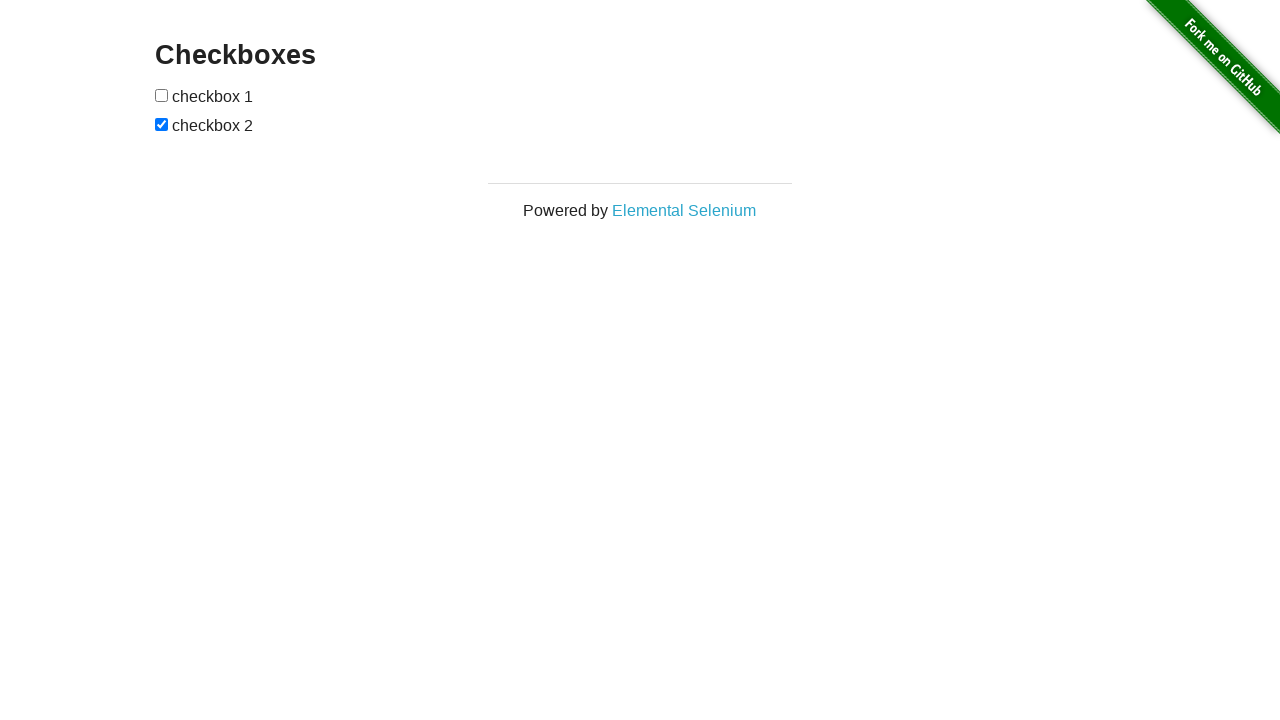